Tests the Selectable interaction feature on DemoQA by navigating to the Interactions section, clicking on Selectable, switching to Grid view, and selecting every other grid item

Starting URL: https://demoqa.com/

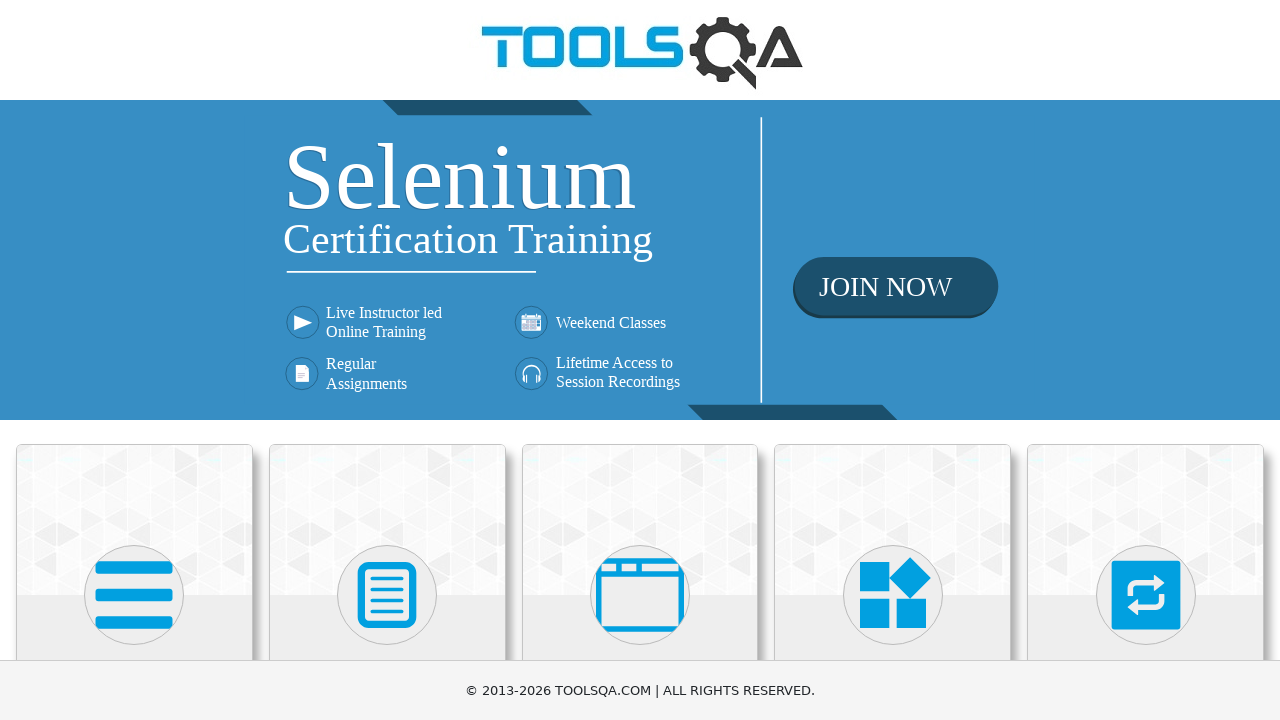

Scrolled down to view Interactions card
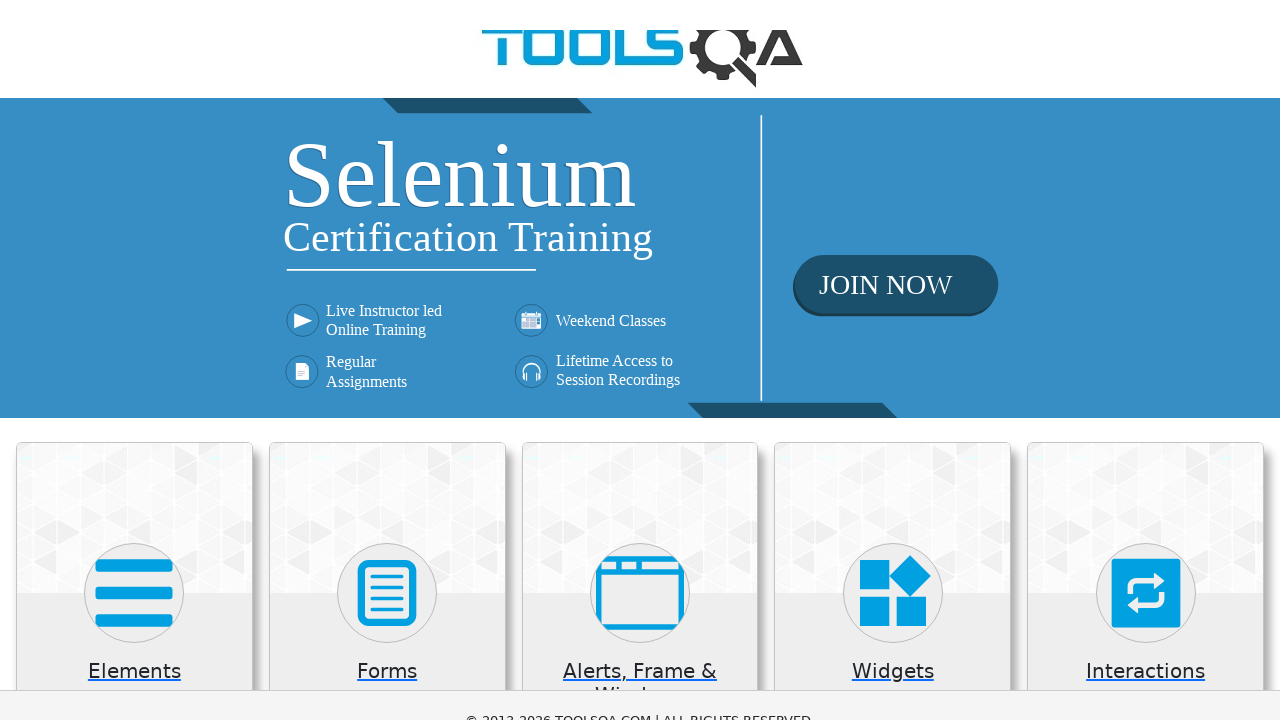

Clicked on Interactions card at (1146, 6) on xpath=//h5[text()='Interactions']
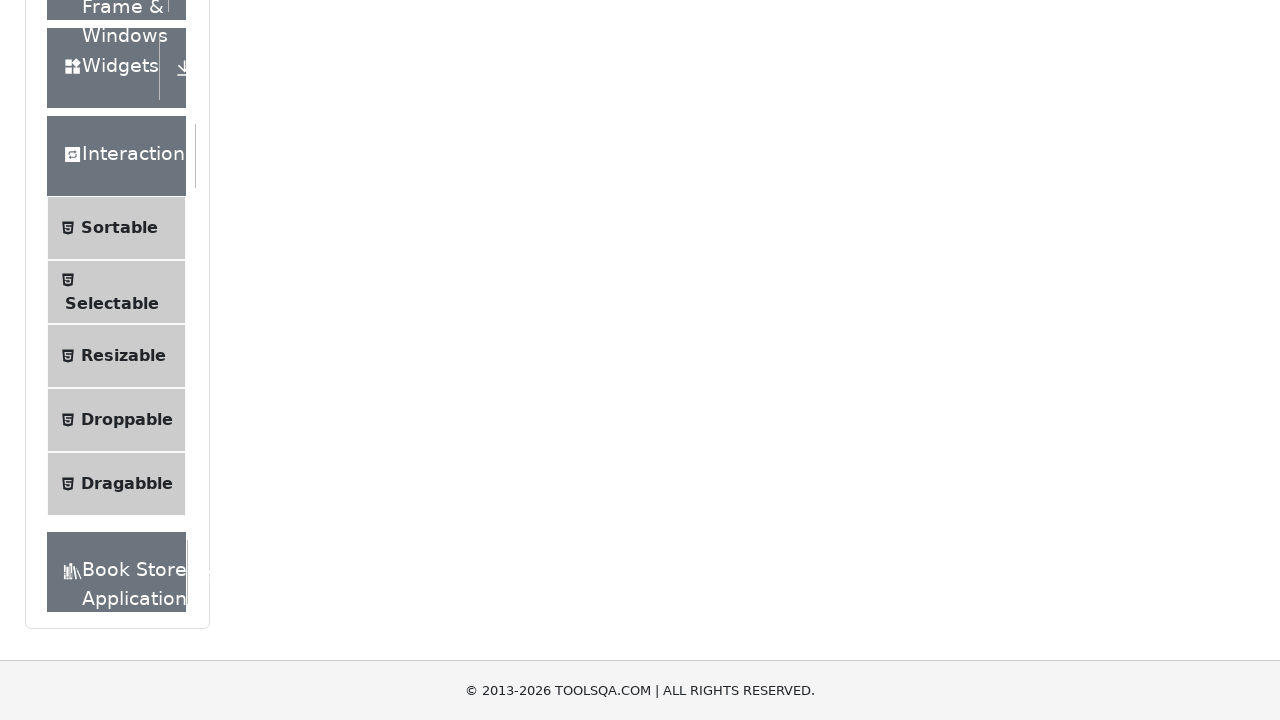

Clicked on Selectable menu item at (112, 304) on xpath=//*[text()='Selectable']
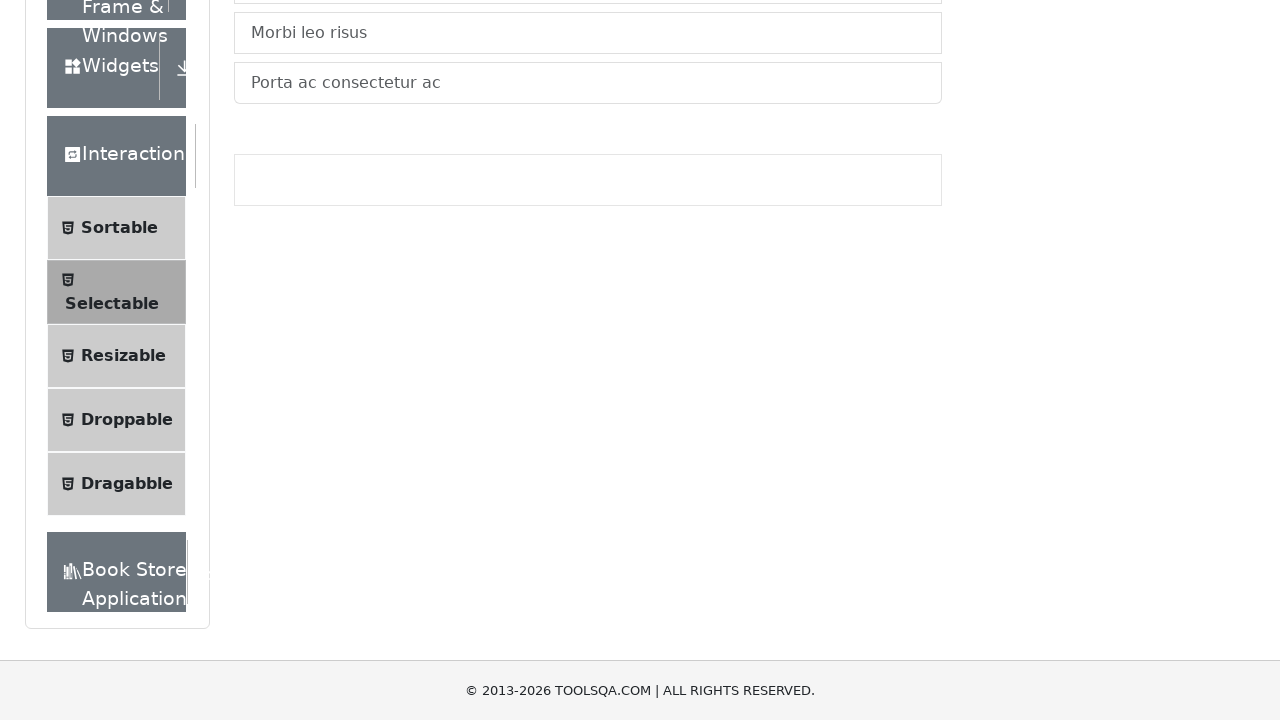

Clicked on Grid tab at (328, 244) on #demo-tab-grid
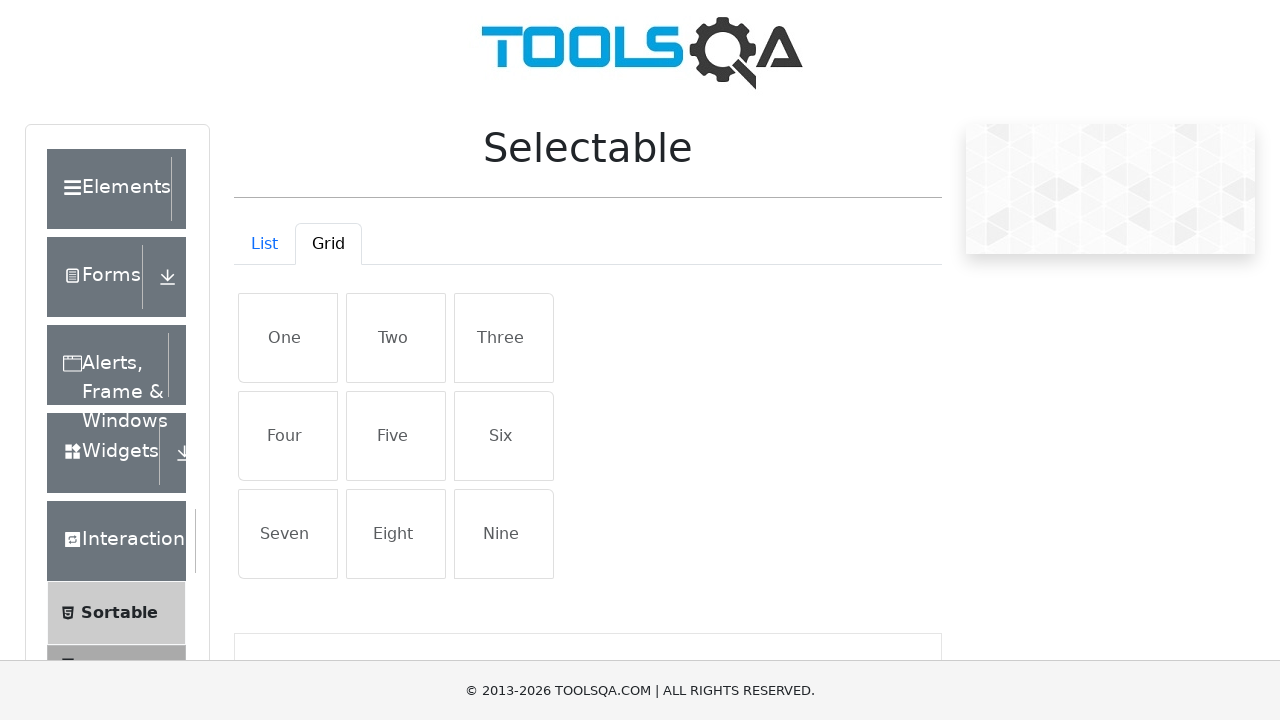

Grid items loaded
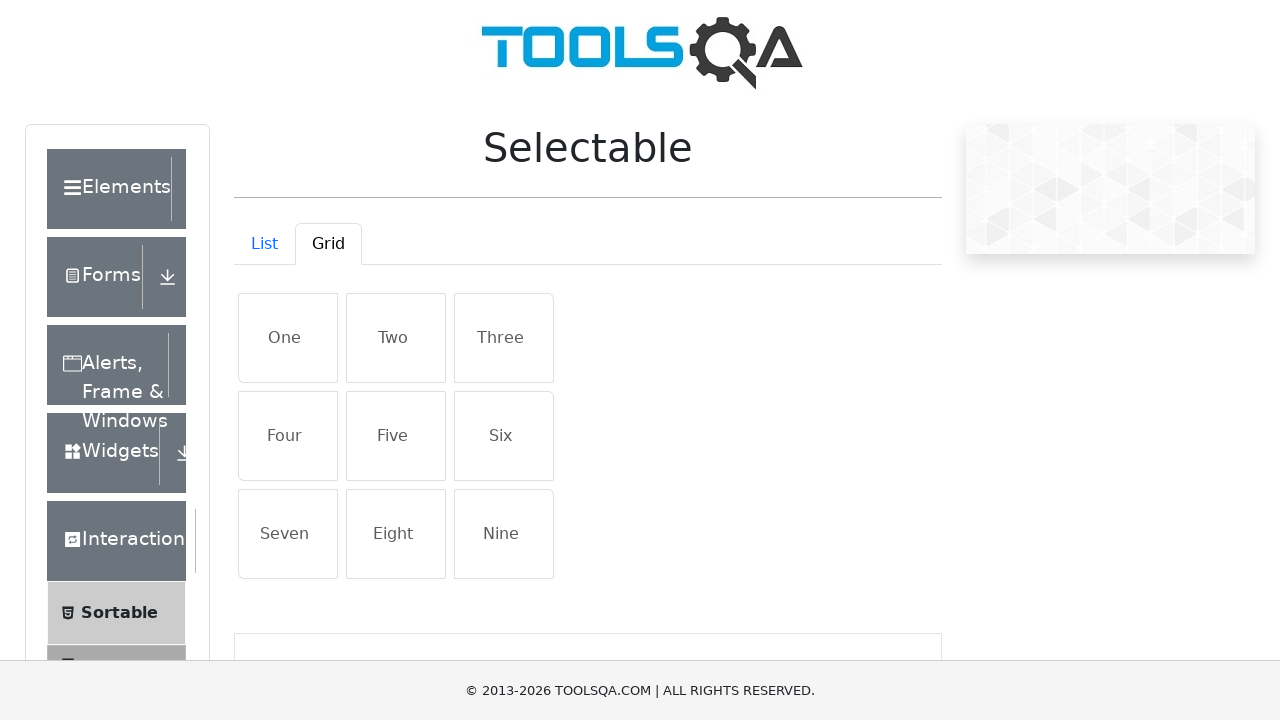

Selected grid item at index 0 at (288, 338) on xpath=//div[@id='gridContainer']//li[contains(@class, 'list-group-item')] >> nth
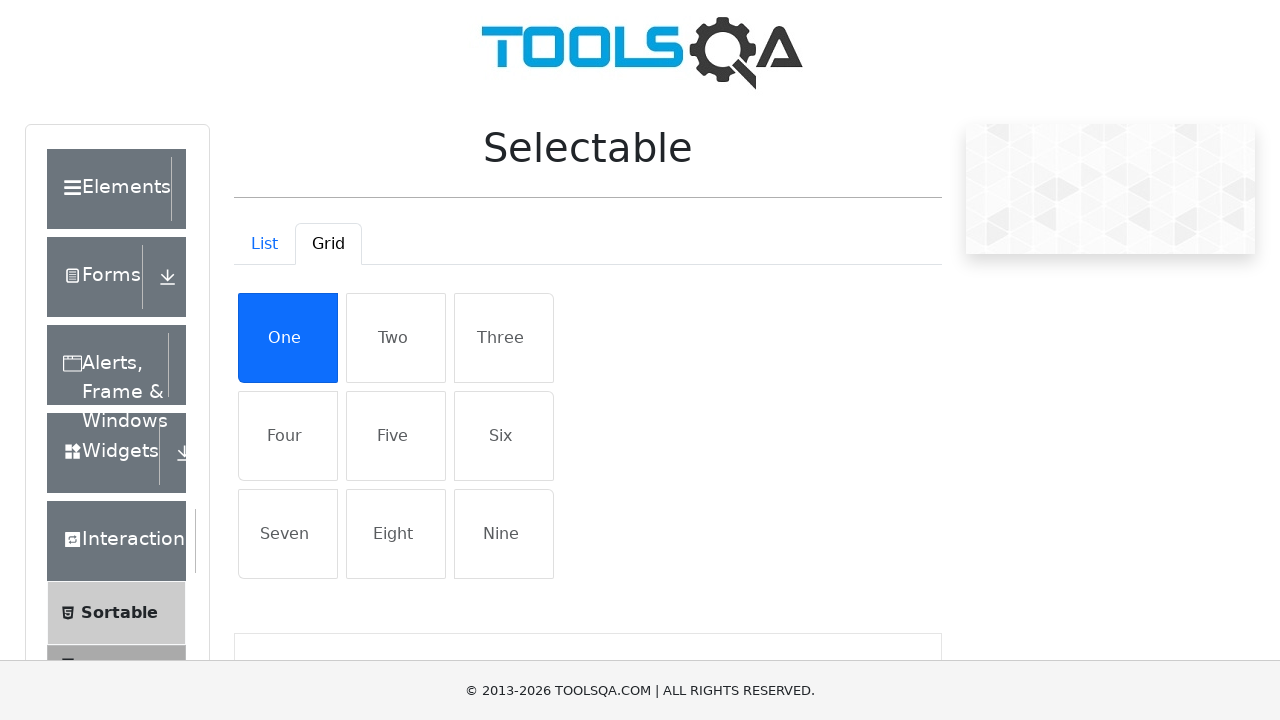

Selected grid item at index 2 at (504, 338) on xpath=//div[@id='gridContainer']//li[contains(@class, 'list-group-item')] >> nth
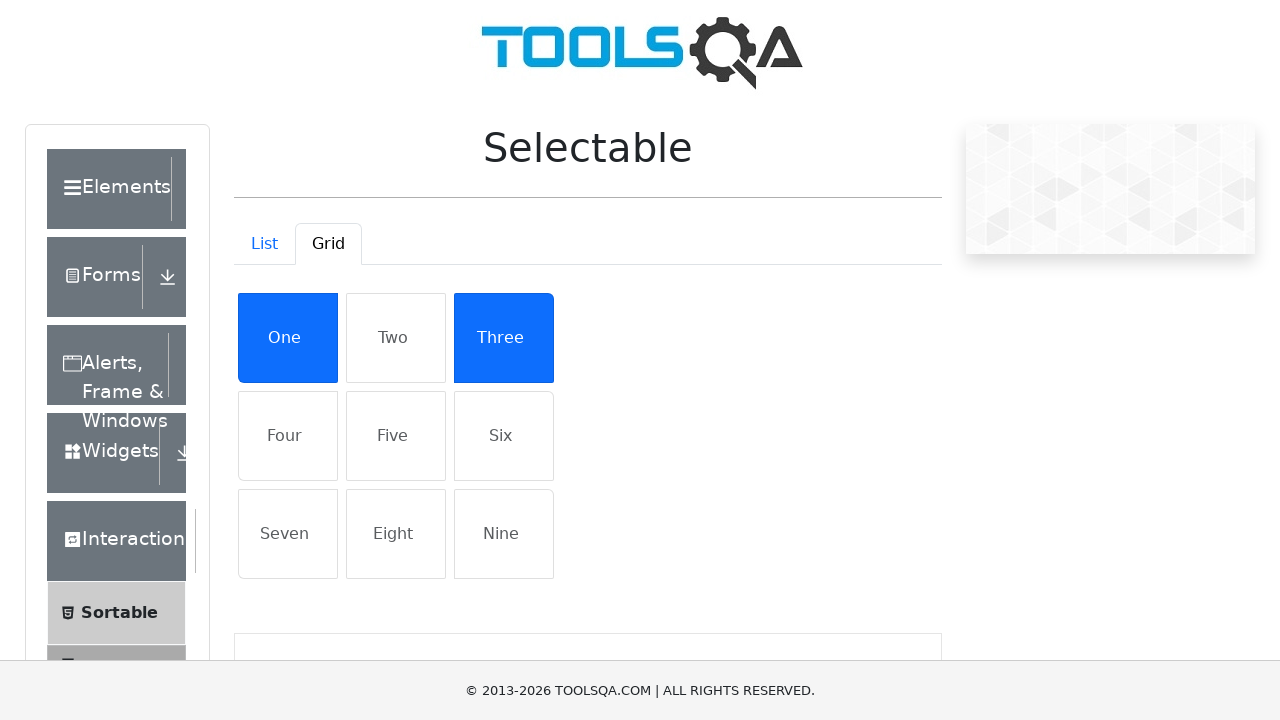

Selected grid item at index 4 at (396, 436) on xpath=//div[@id='gridContainer']//li[contains(@class, 'list-group-item')] >> nth
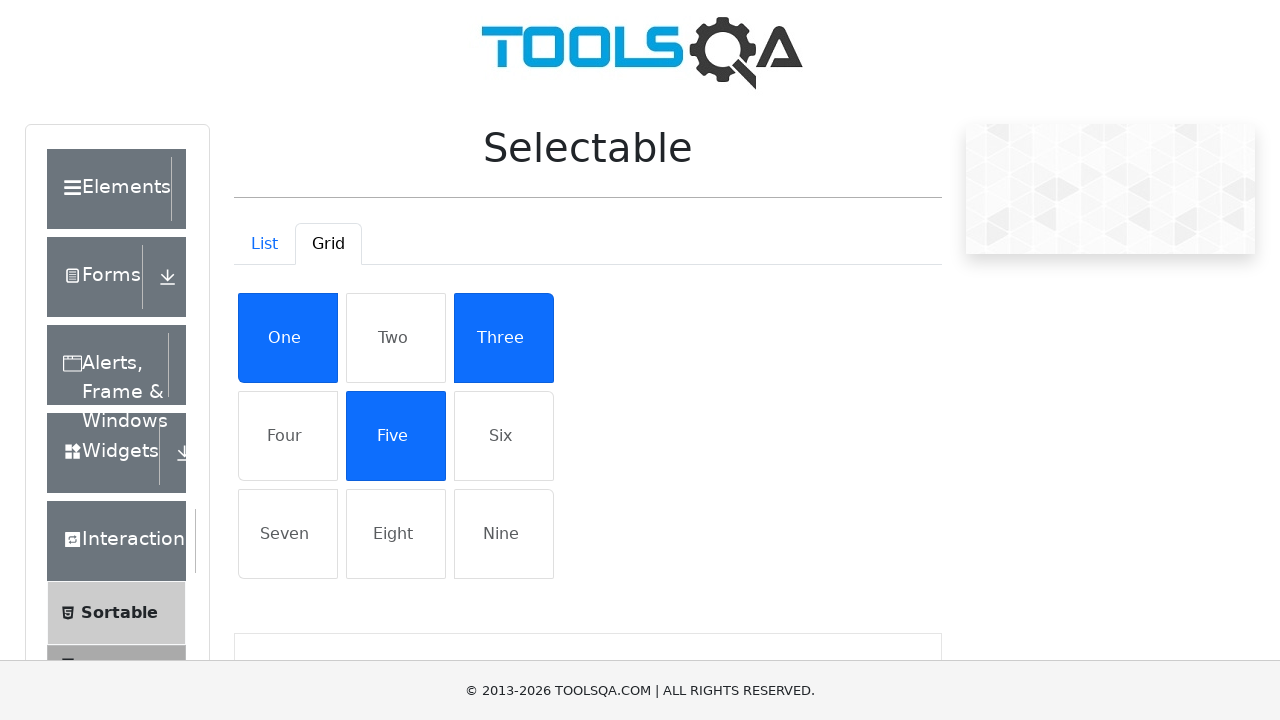

Selected grid item at index 6 at (288, 534) on xpath=//div[@id='gridContainer']//li[contains(@class, 'list-group-item')] >> nth
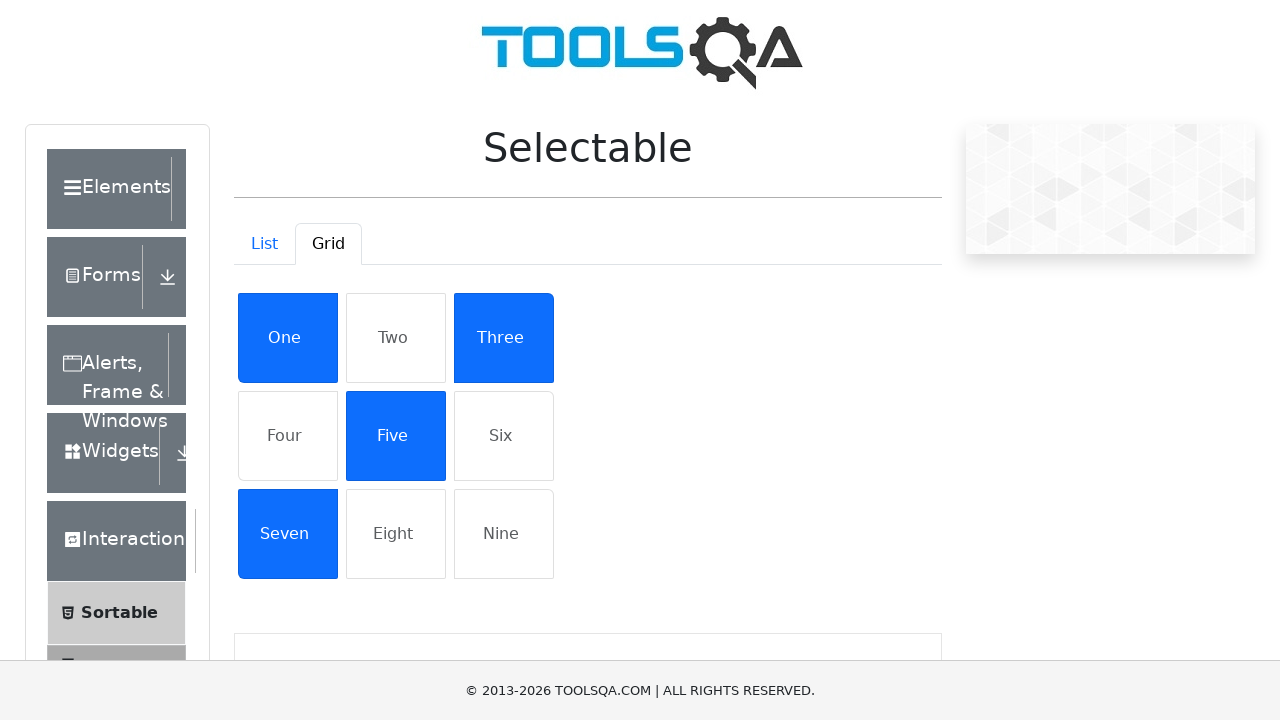

Selected grid item at index 8 at (504, 534) on xpath=//div[@id='gridContainer']//li[contains(@class, 'list-group-item')] >> nth
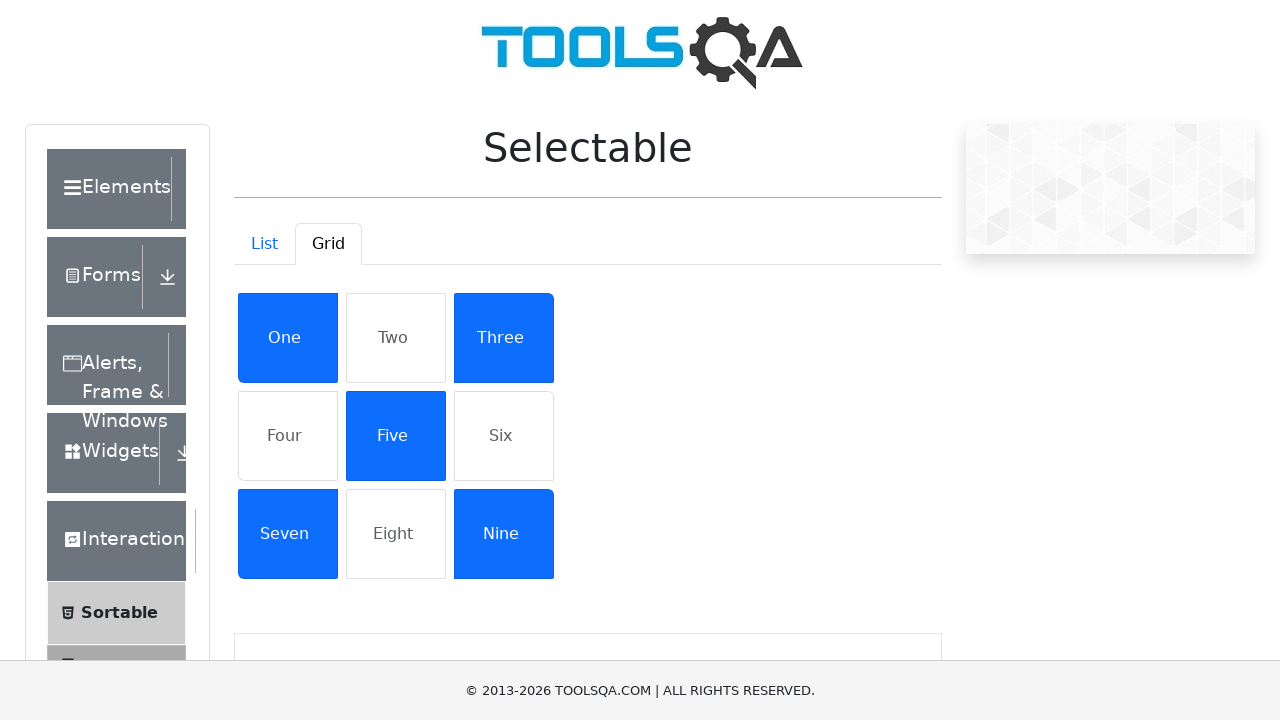

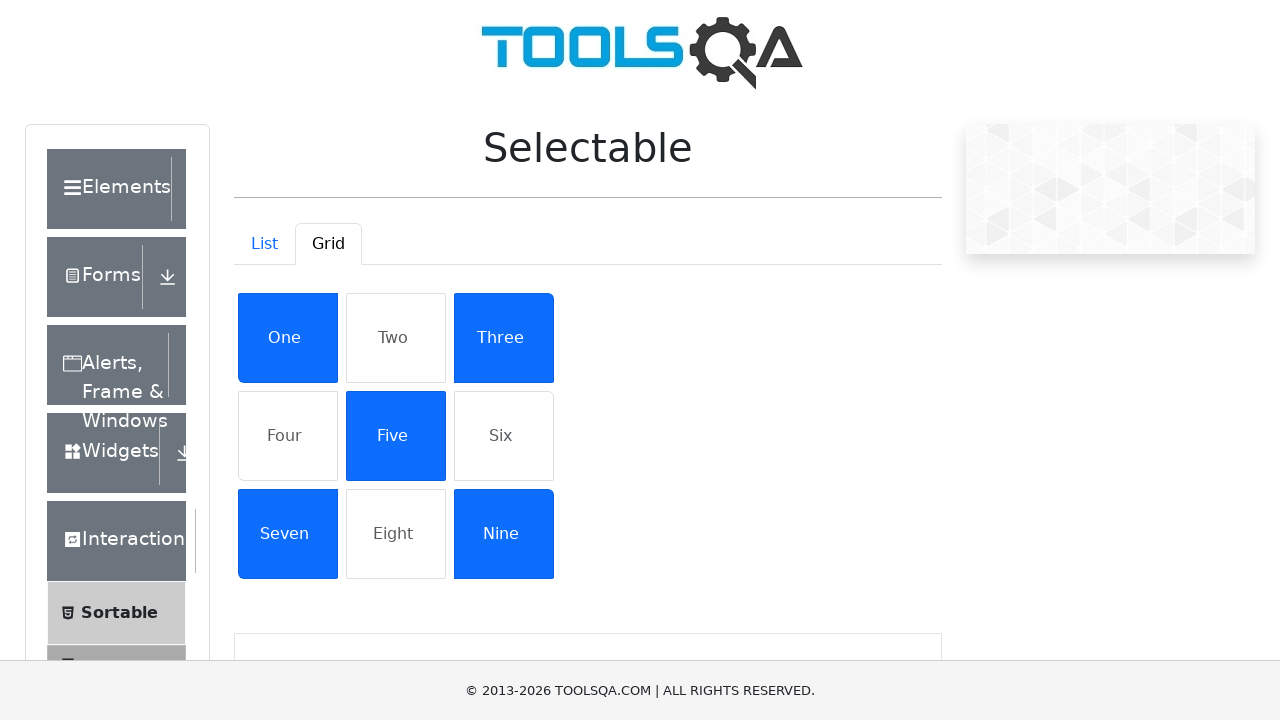